Navigates to BrowserStack homepage and verifies the page loads by checking page source

Starting URL: https://browserstack.com/

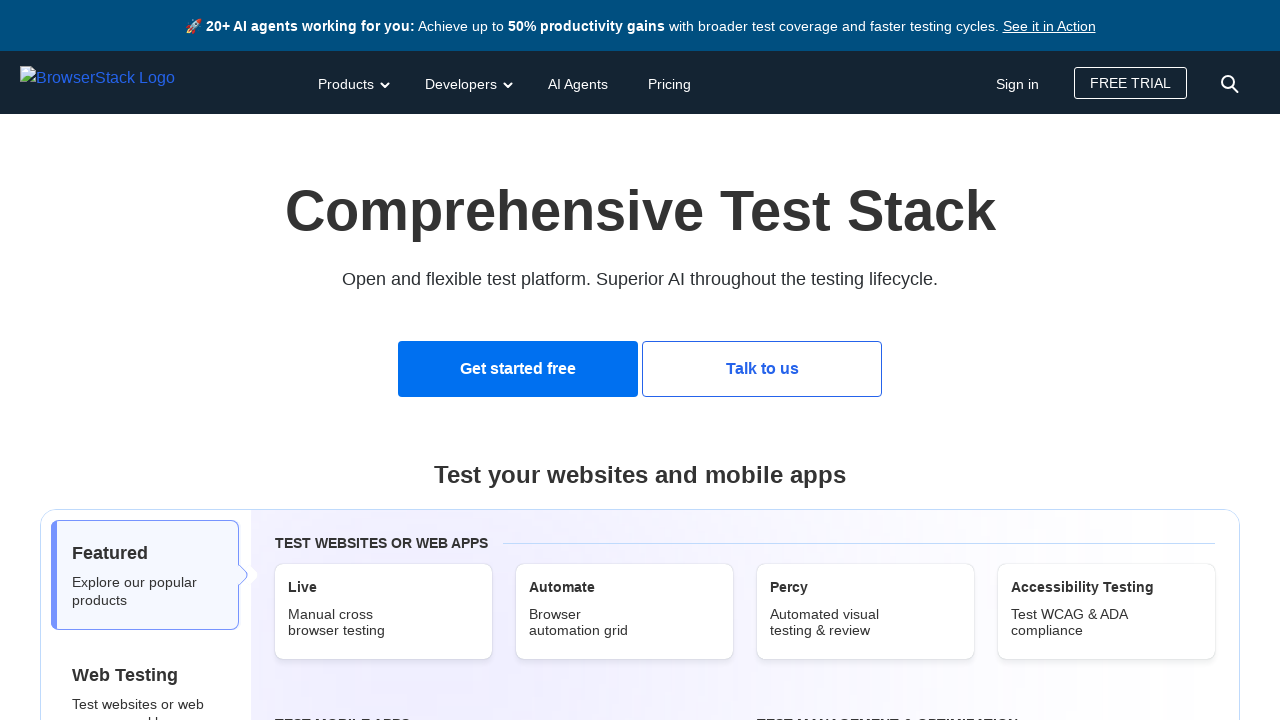

Navigated to BrowserStack homepage
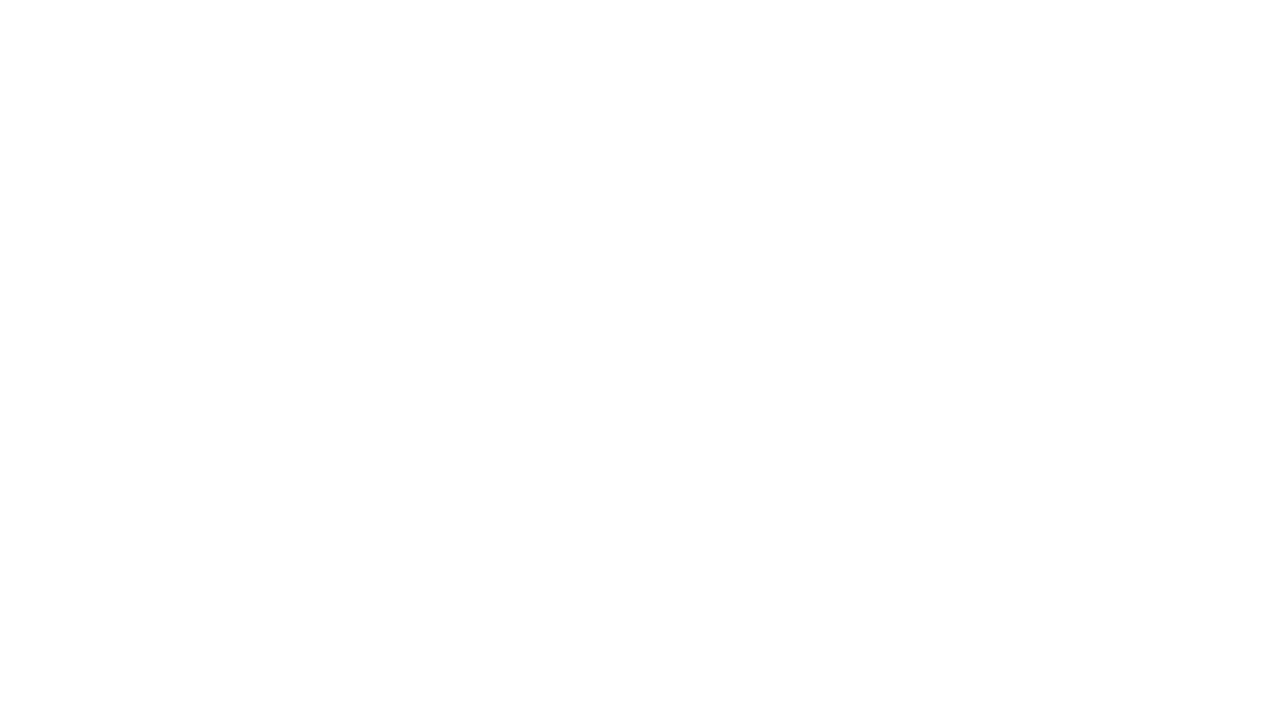

Retrieved page content
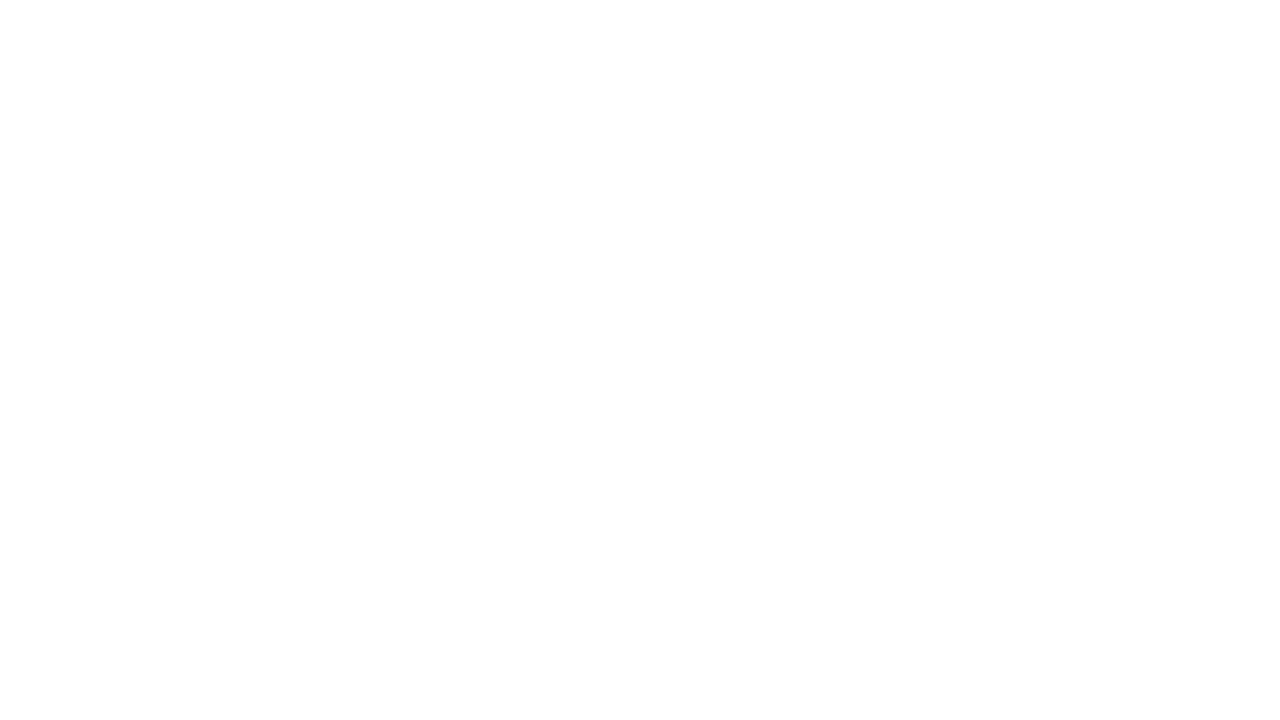

Verified page has loaded with content
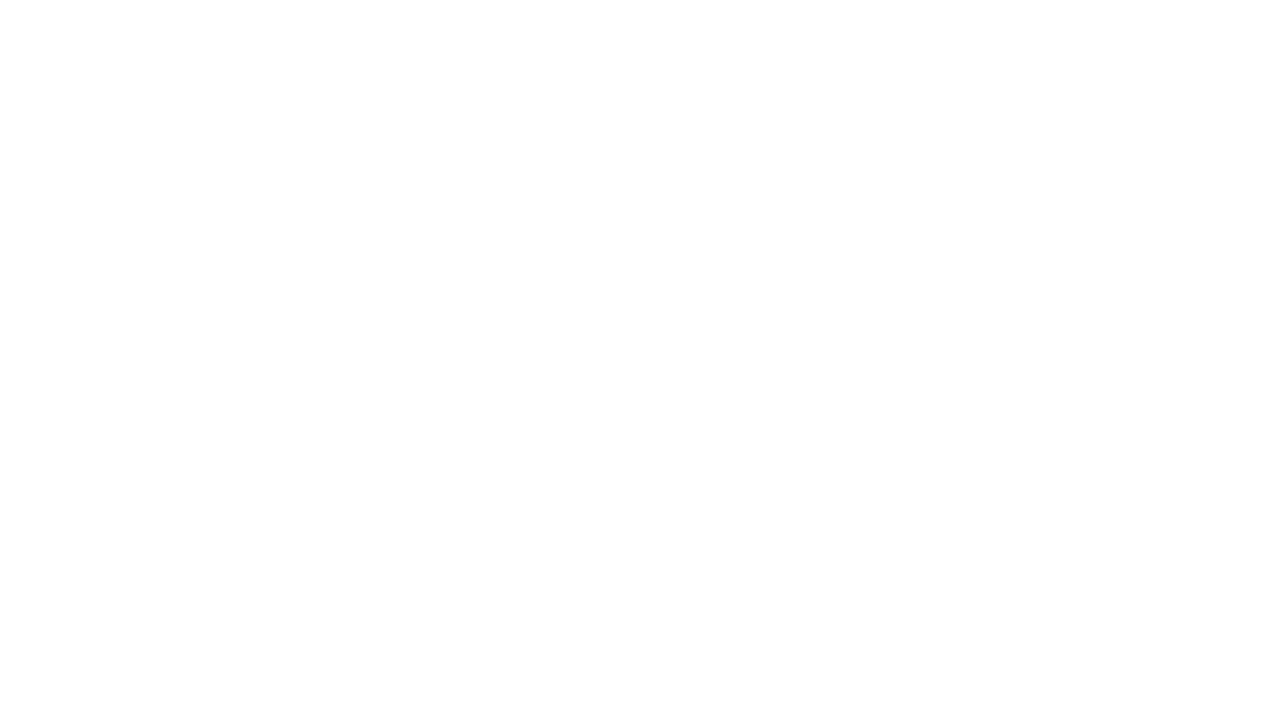

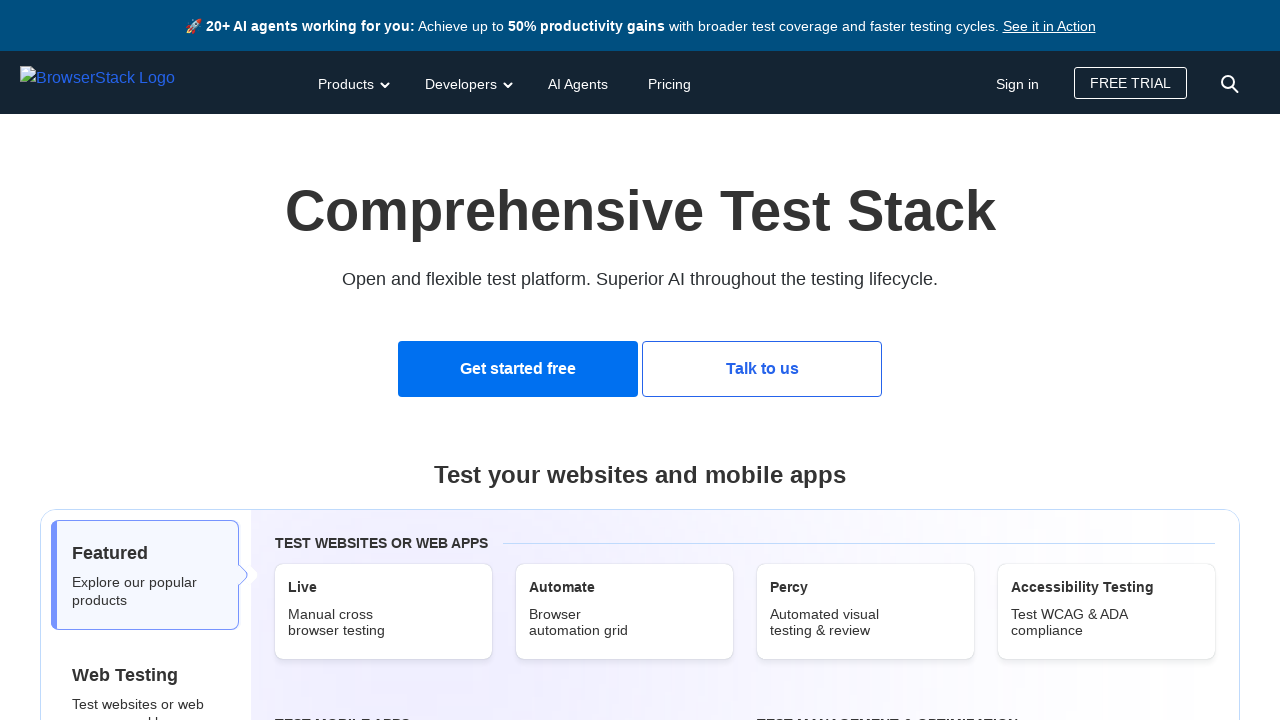